Tests opening a product (Nexus 6) in a new tab using Ctrl+Click, adding it to cart, accepting the confirmation alert, then switching back to the original tab and verifying the product appears in the cart.

Starting URL: https://www.demoblaze.com/index.html

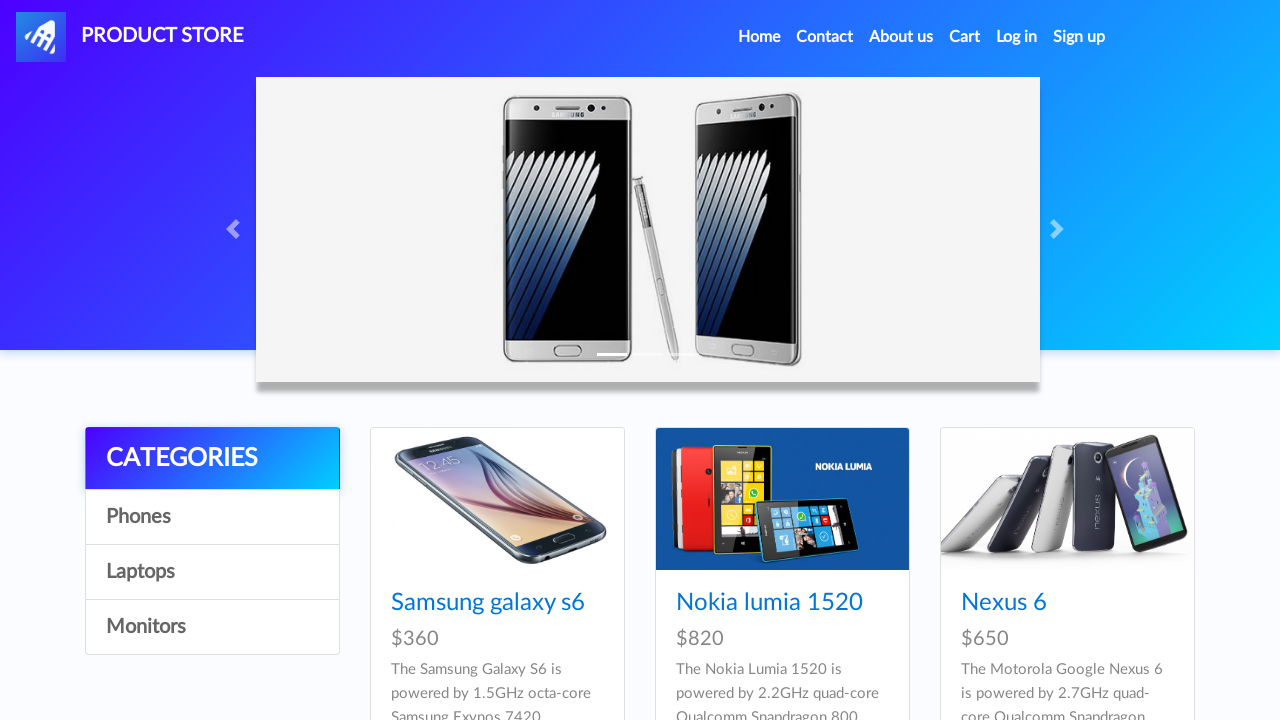

Clicked on Nexus 6 product with Ctrl+Click to open in new tab at (1004, 603) on //a[contains(.,'Nexus 6')]
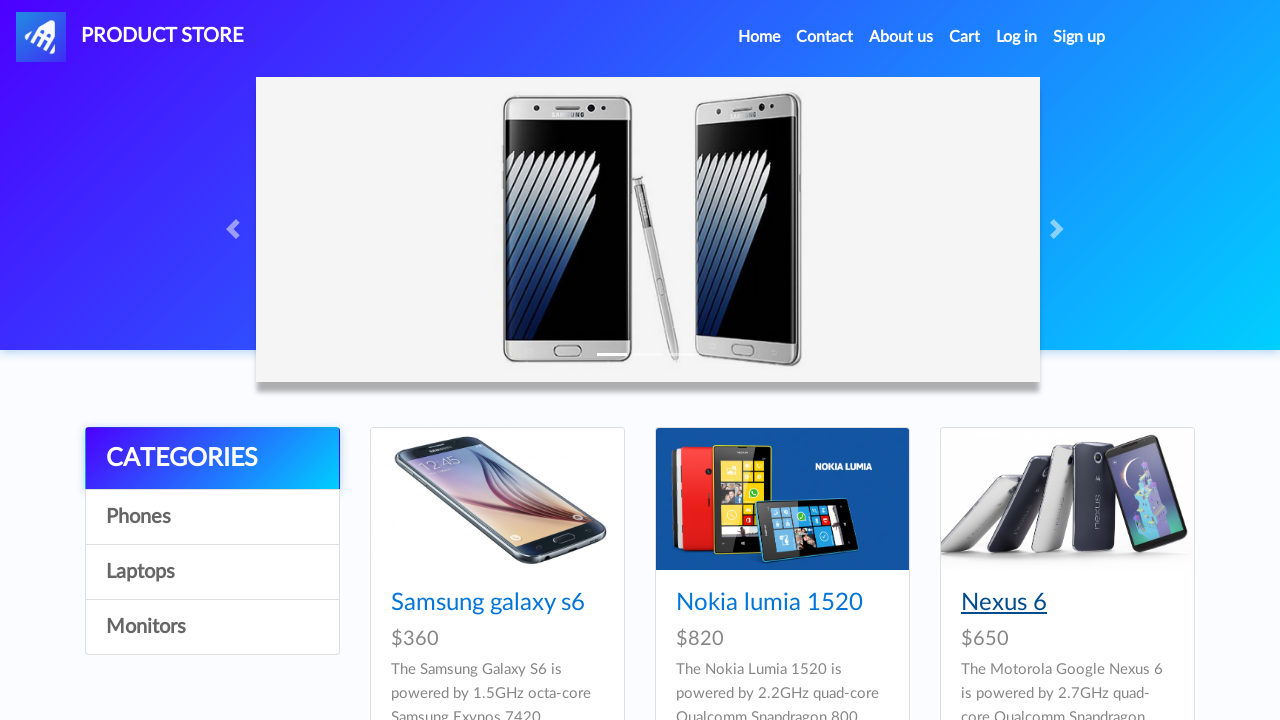

Waited for new tab to open
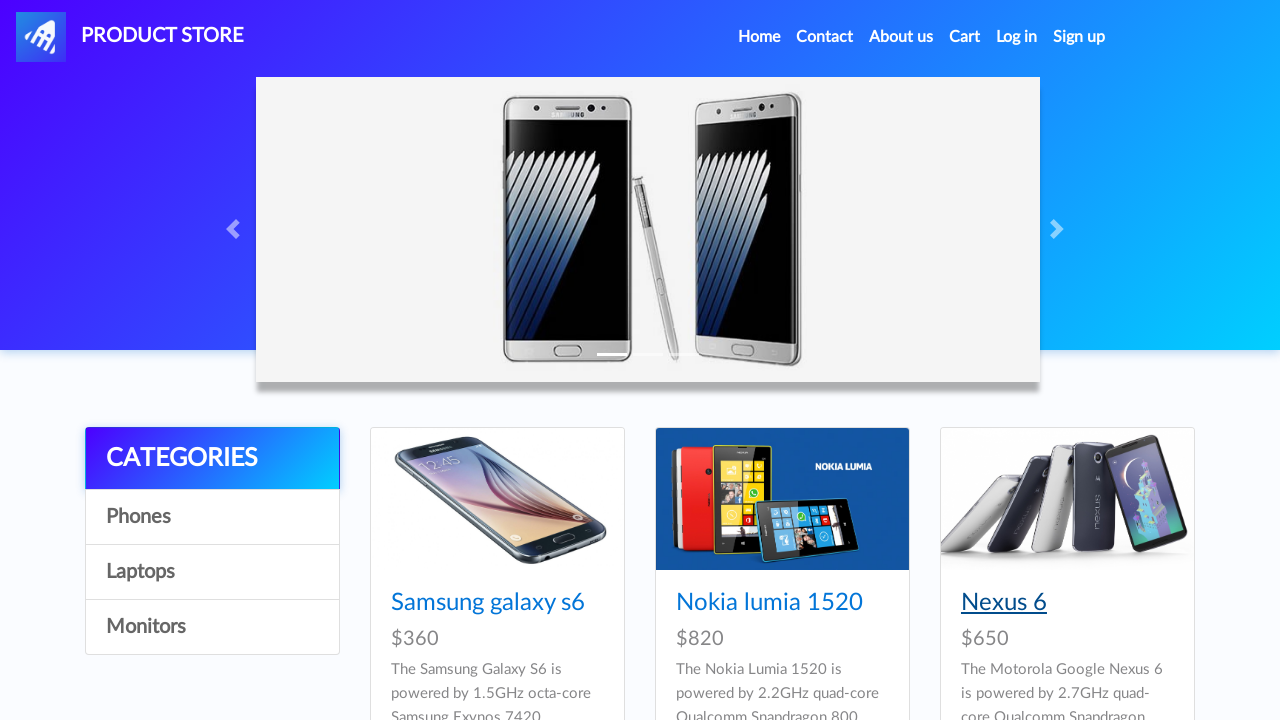

Switched to newly opened tab
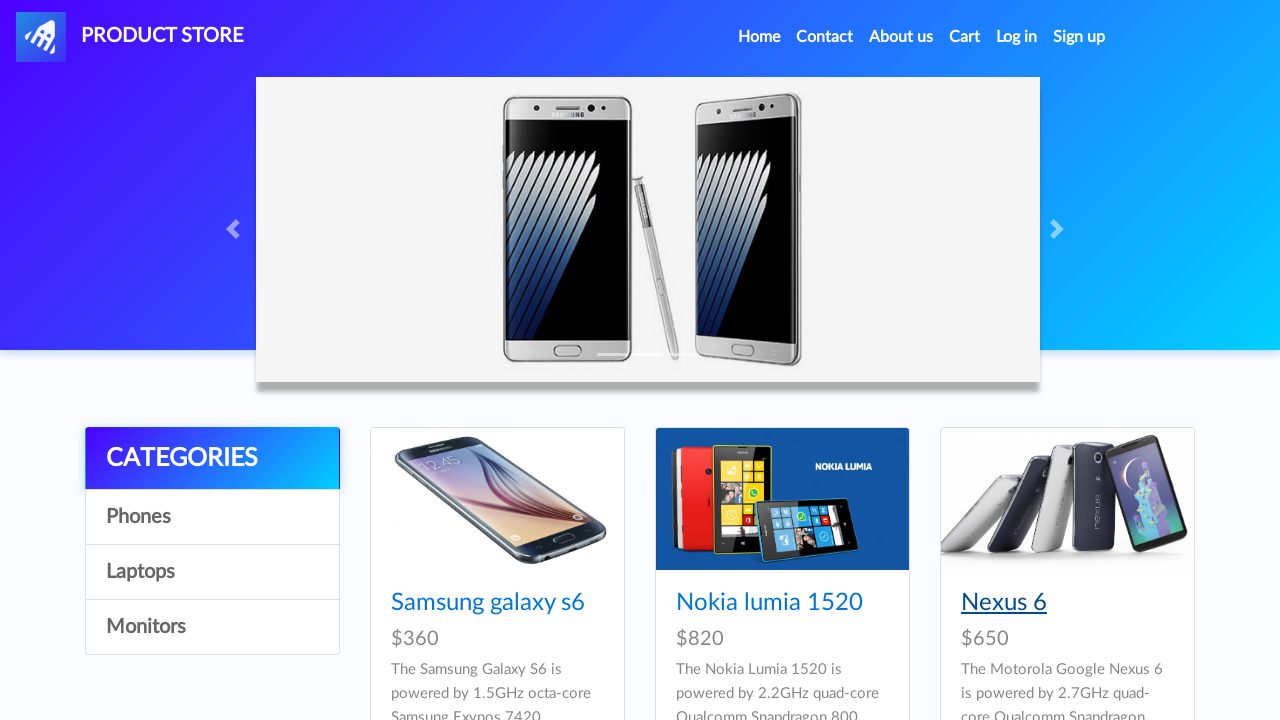

Clicked Add to Cart button on Nexus 6 product page at (610, 440) on .btn-success
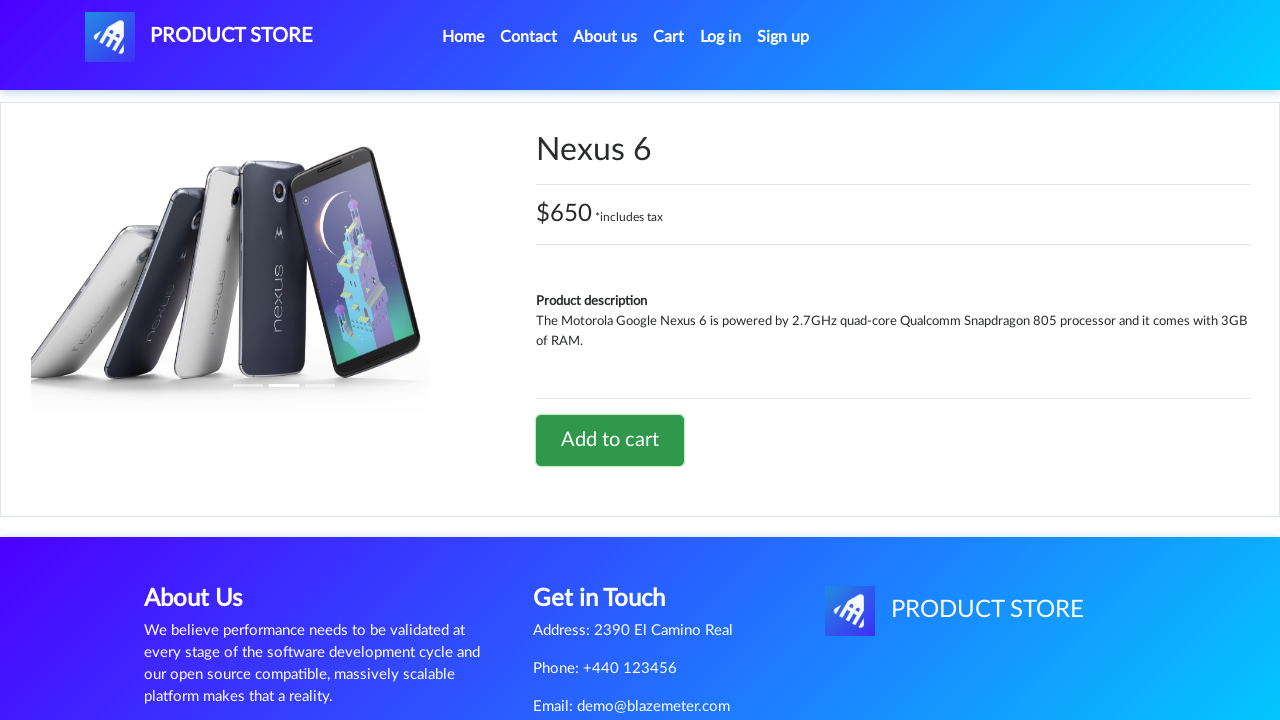

Set up dialog handler to accept confirmation alert
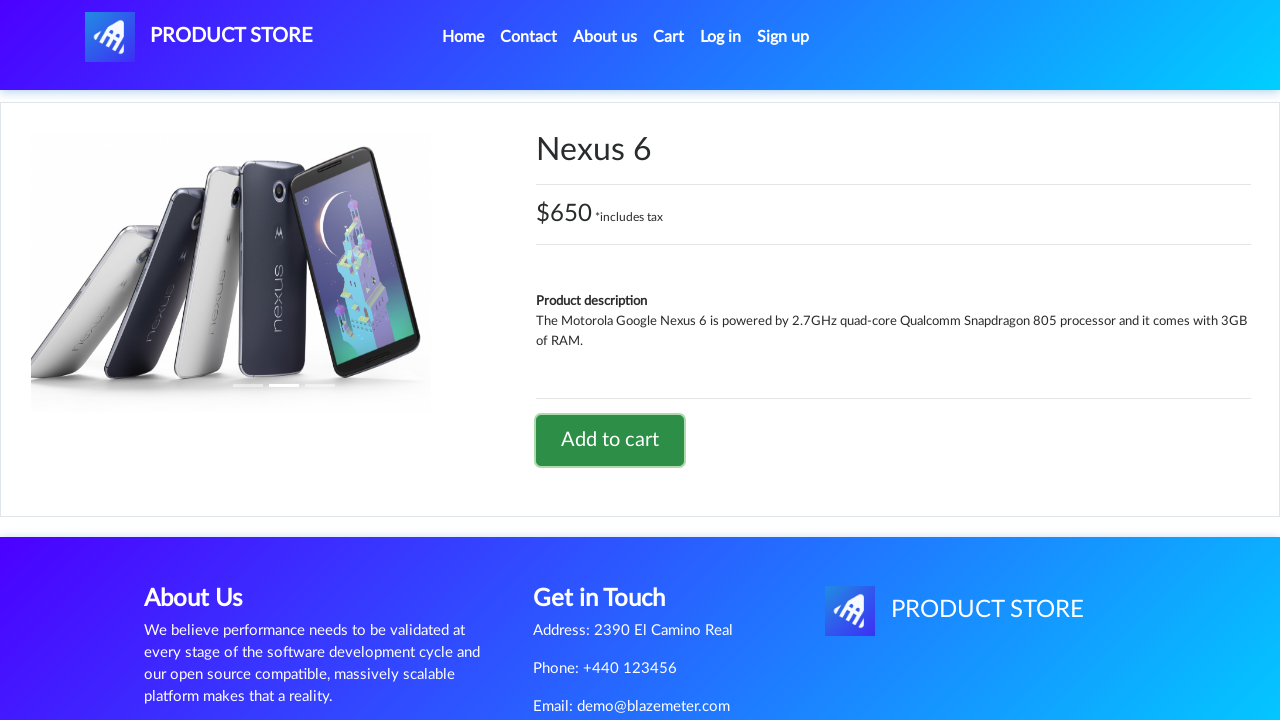

Waited for alert to appear and be handled
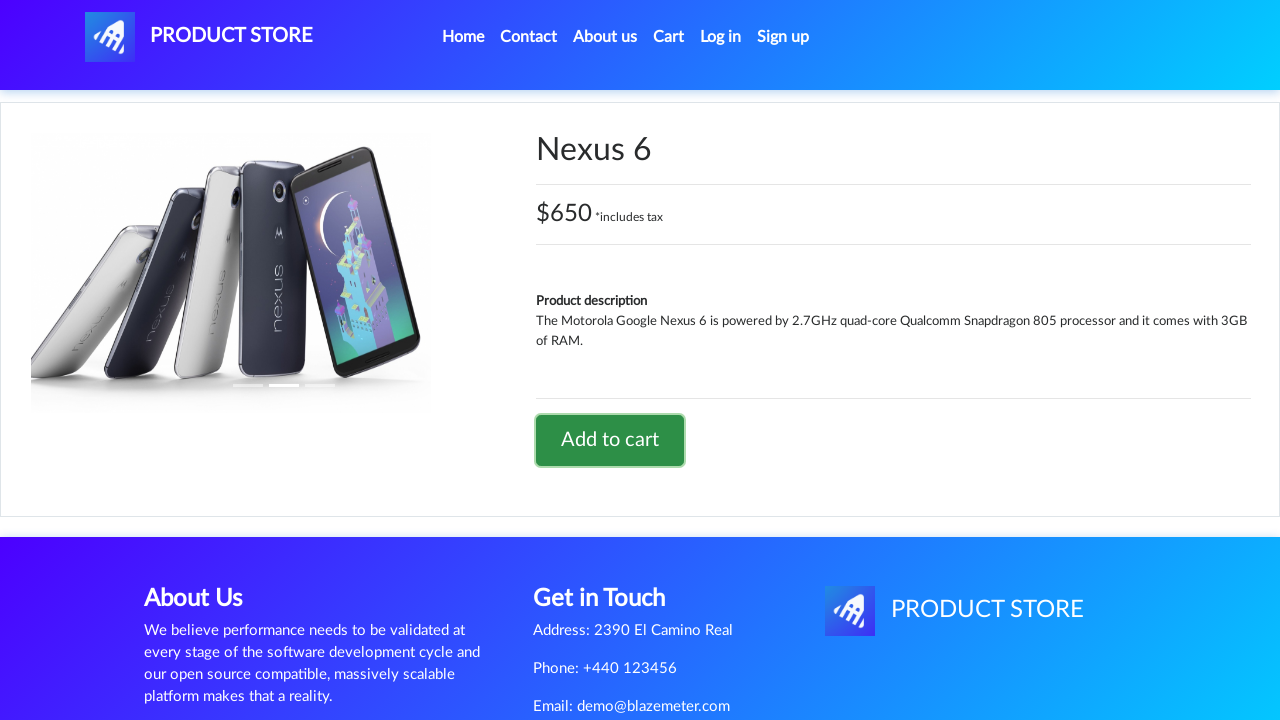

Closed the new tab with Nexus 6 product
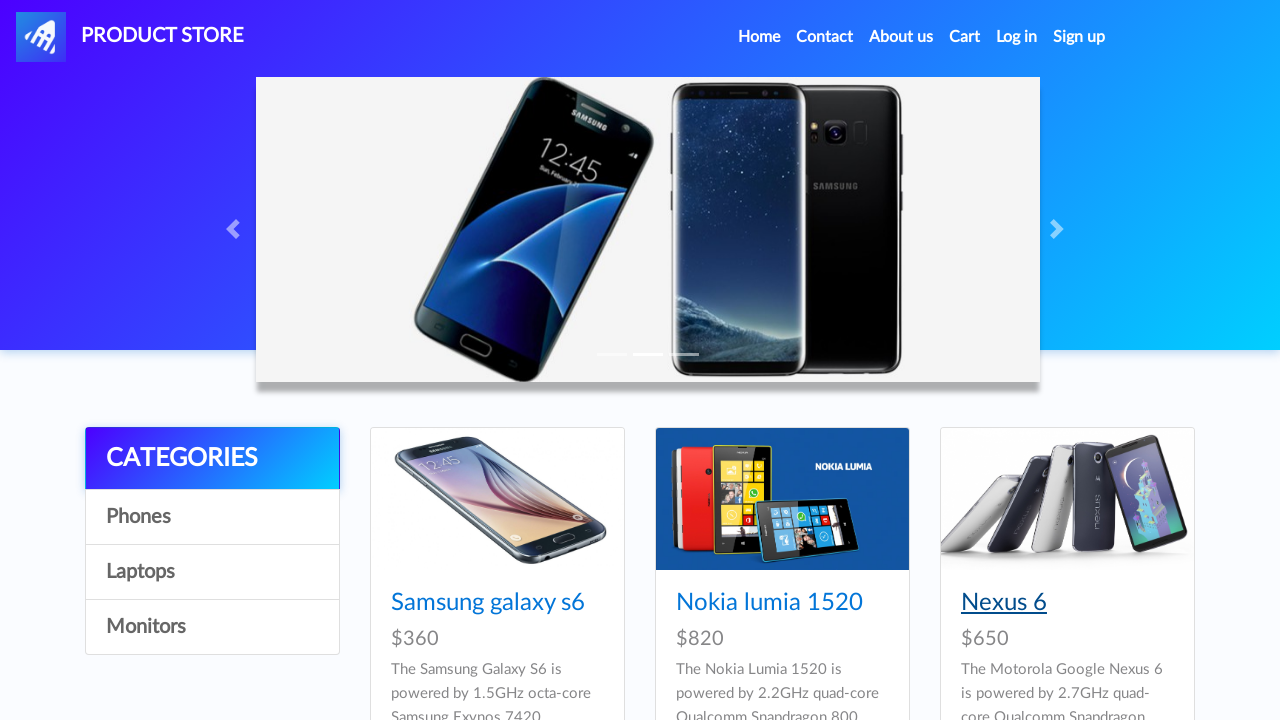

Clicked on Cart link to view shopping cart at (965, 37) on #cartur
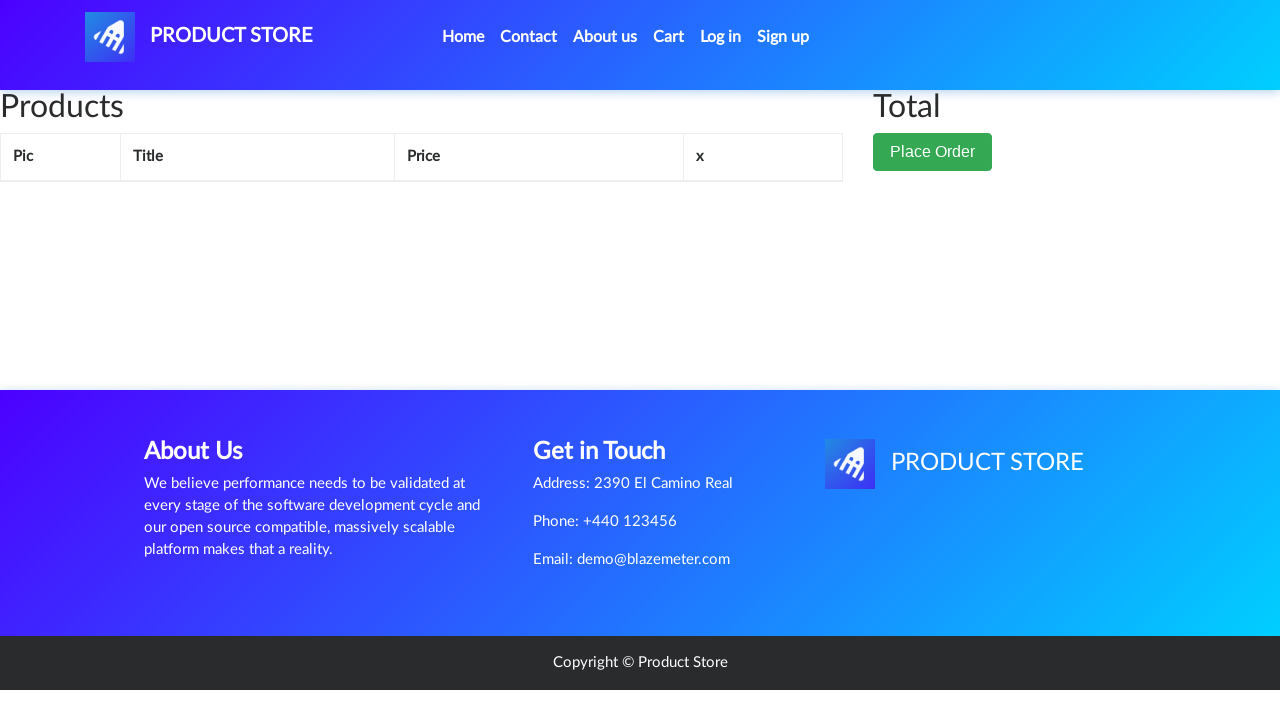

Verified Nexus 6 product appears in cart
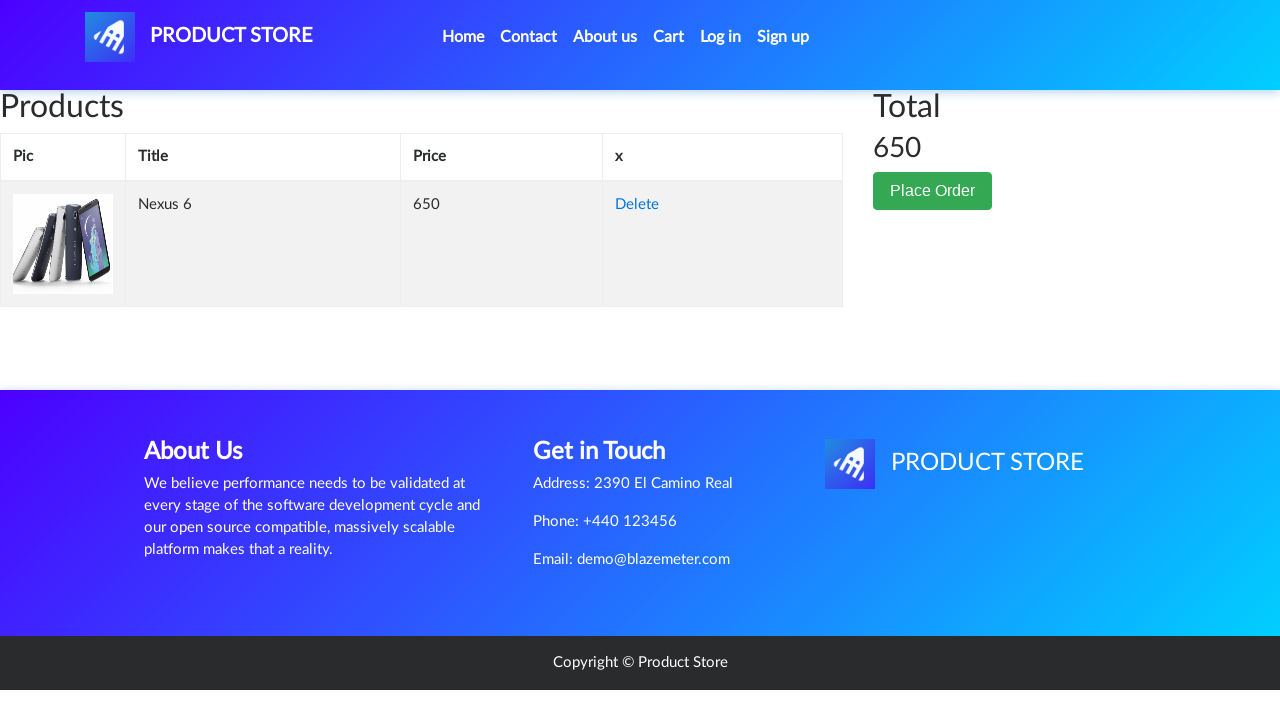

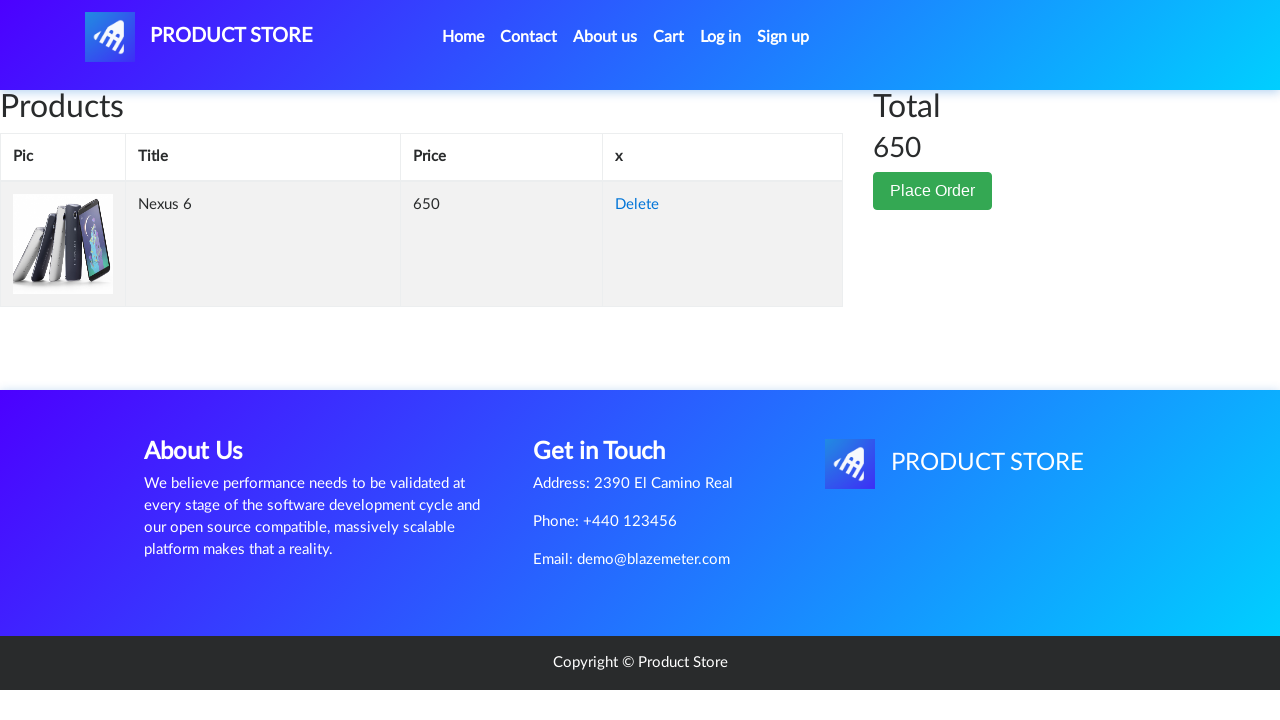